Tests multi-tab browser functionality by clicking a "view more" button that opens a new tab, adding an item to cart in the new tab, then switching back to the main tab.

Starting URL: https://demoapps.qspiders.com/ui/browser?sublist=0

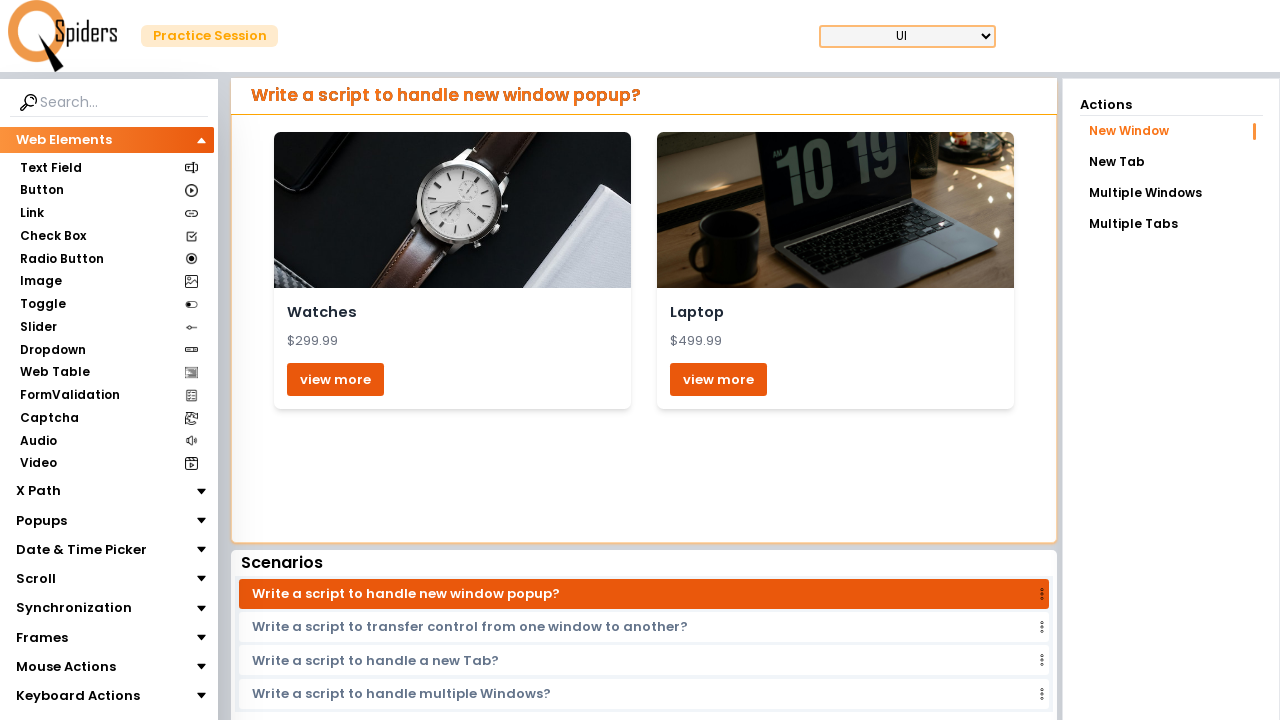

Clicked 'view more' button to open new tab at (336, 379) on internal:role=button[name="view more"i] >> nth=0
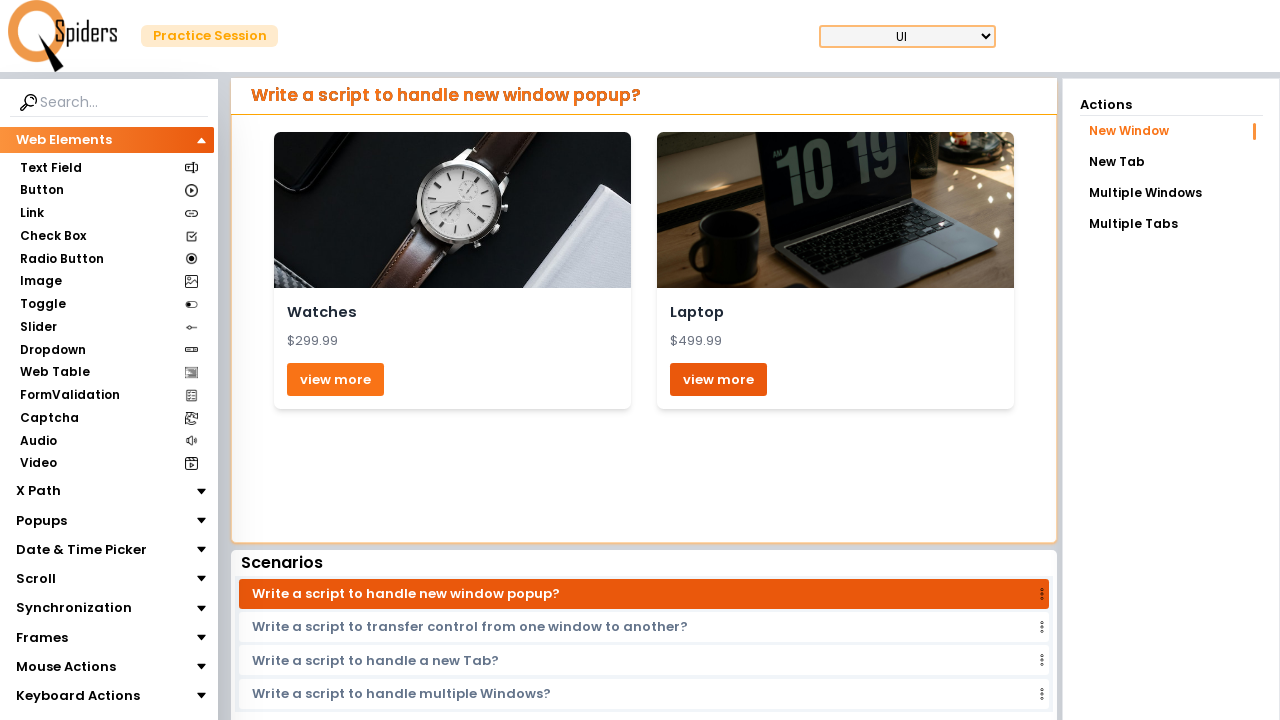

New tab opened and page object obtained
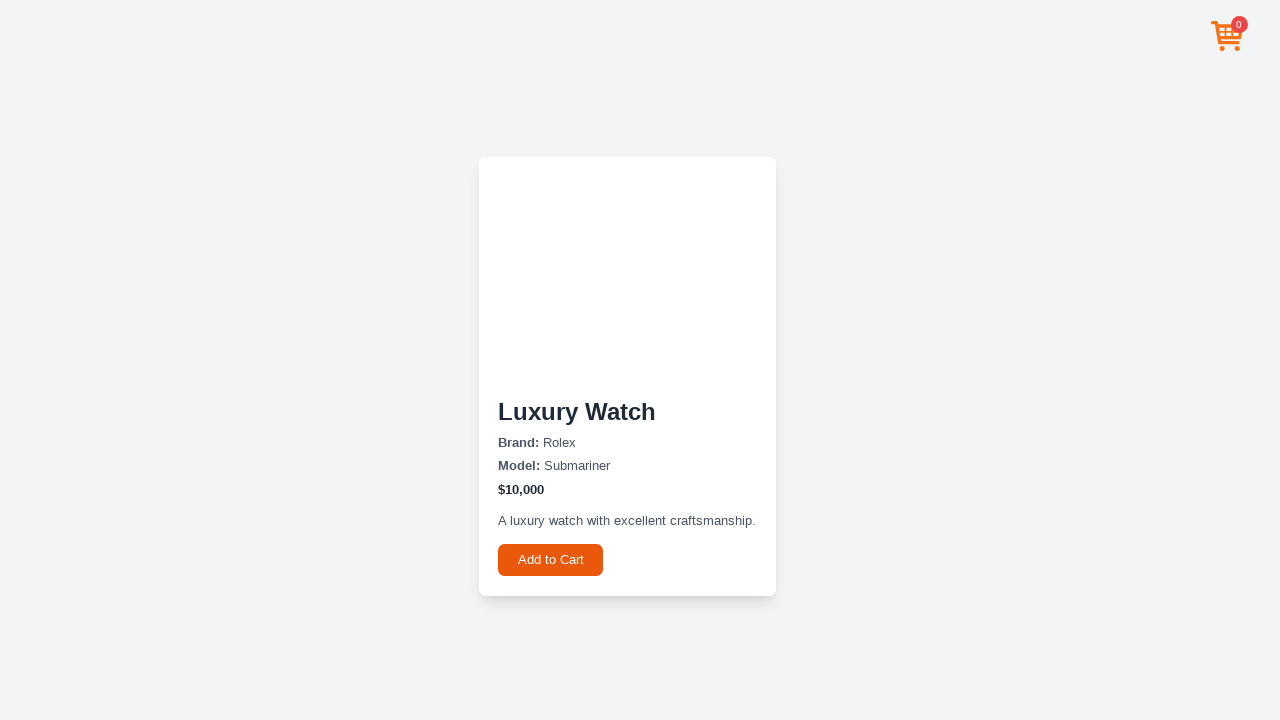

New page loaded successfully
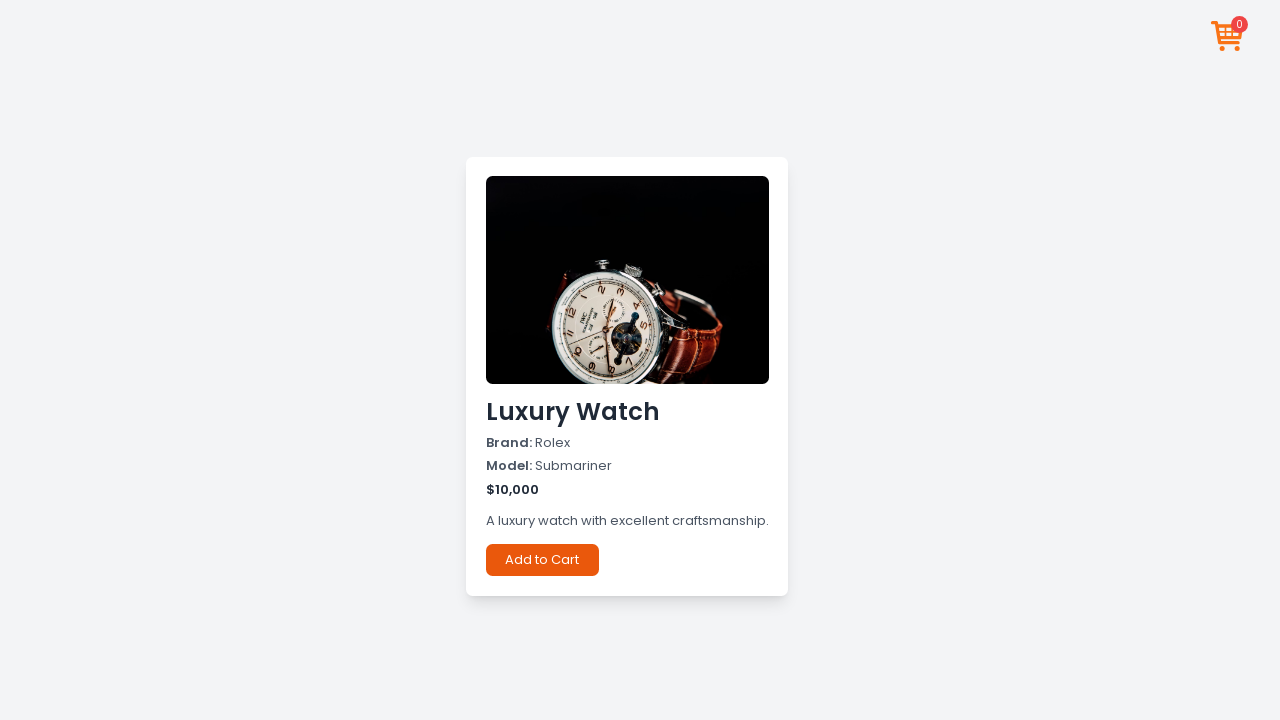

Clicked 'Add to Cart' button on new tab at (542, 560) on internal:role=button[name="Add to Cart"i]
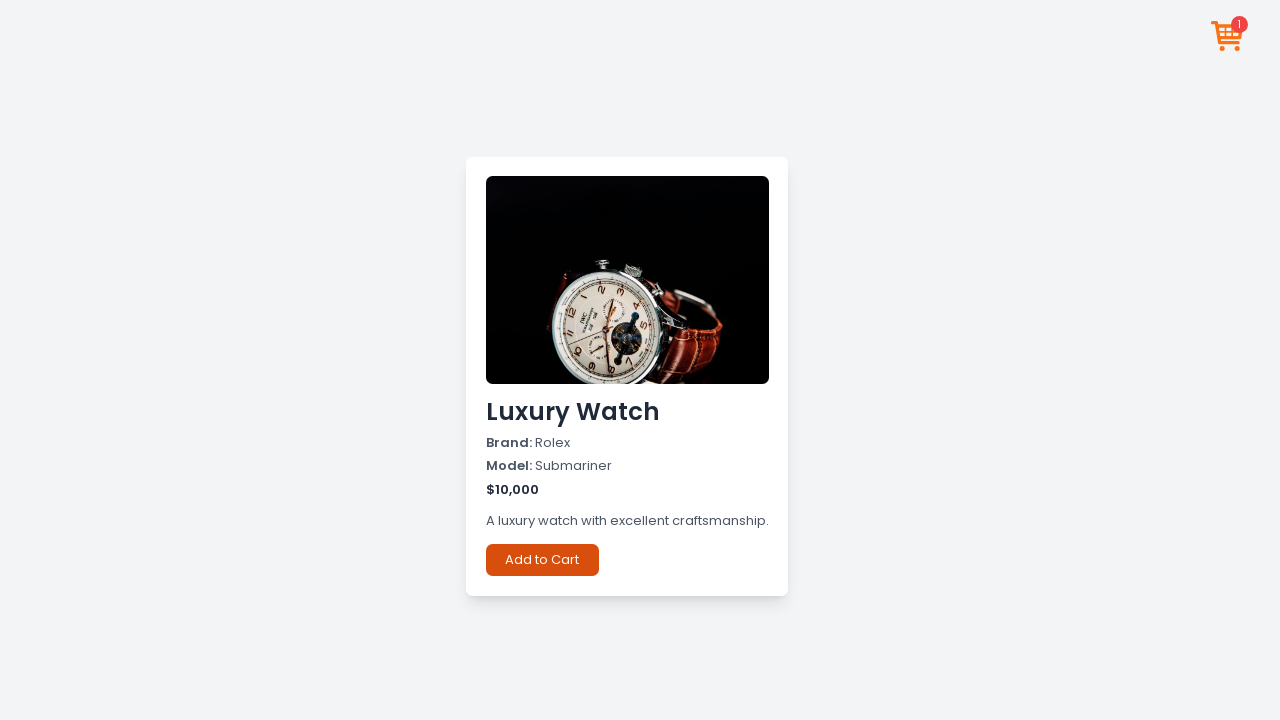

Waited 3 seconds for cart action to complete
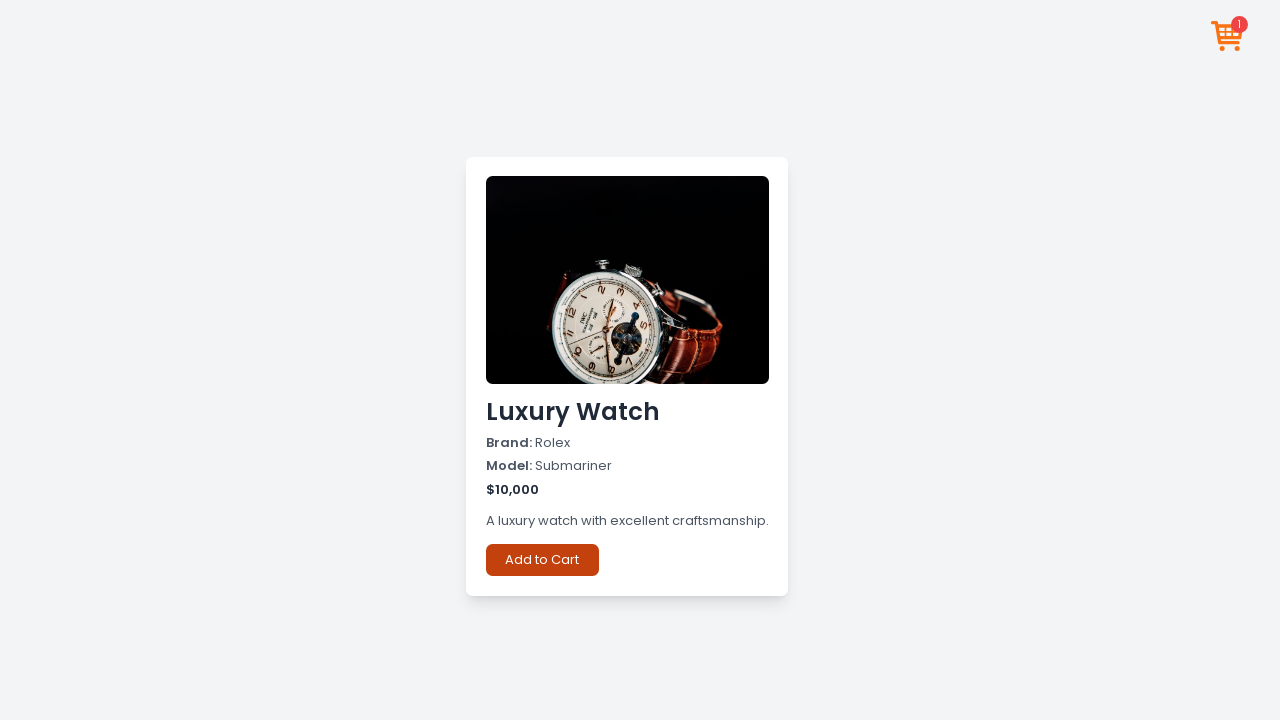

Switched back to main tab
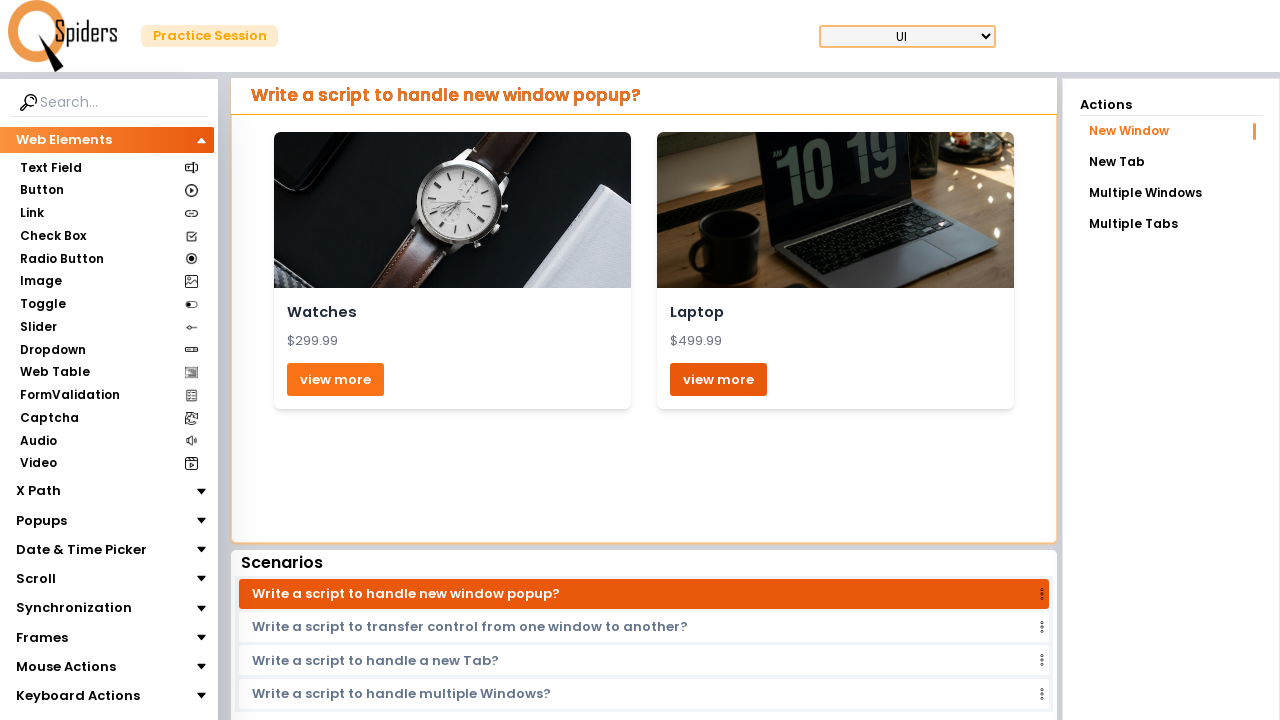

Waited 2 seconds to verify main tab is in focus
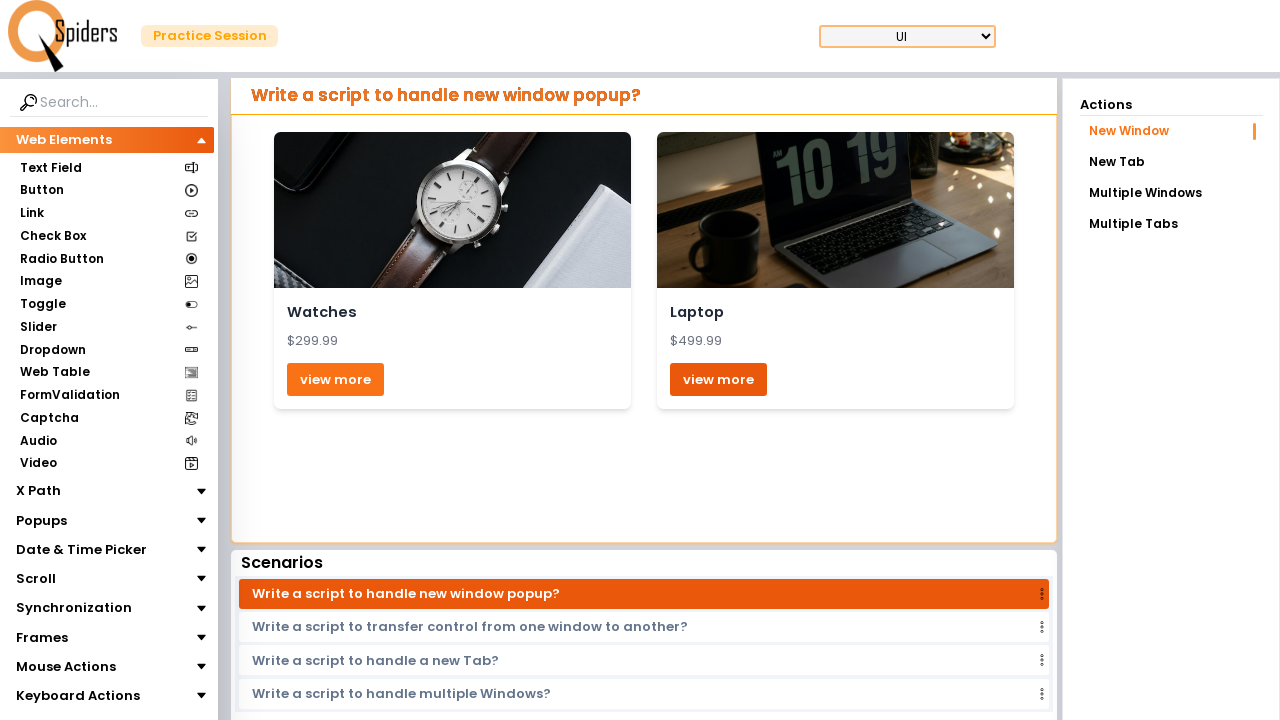

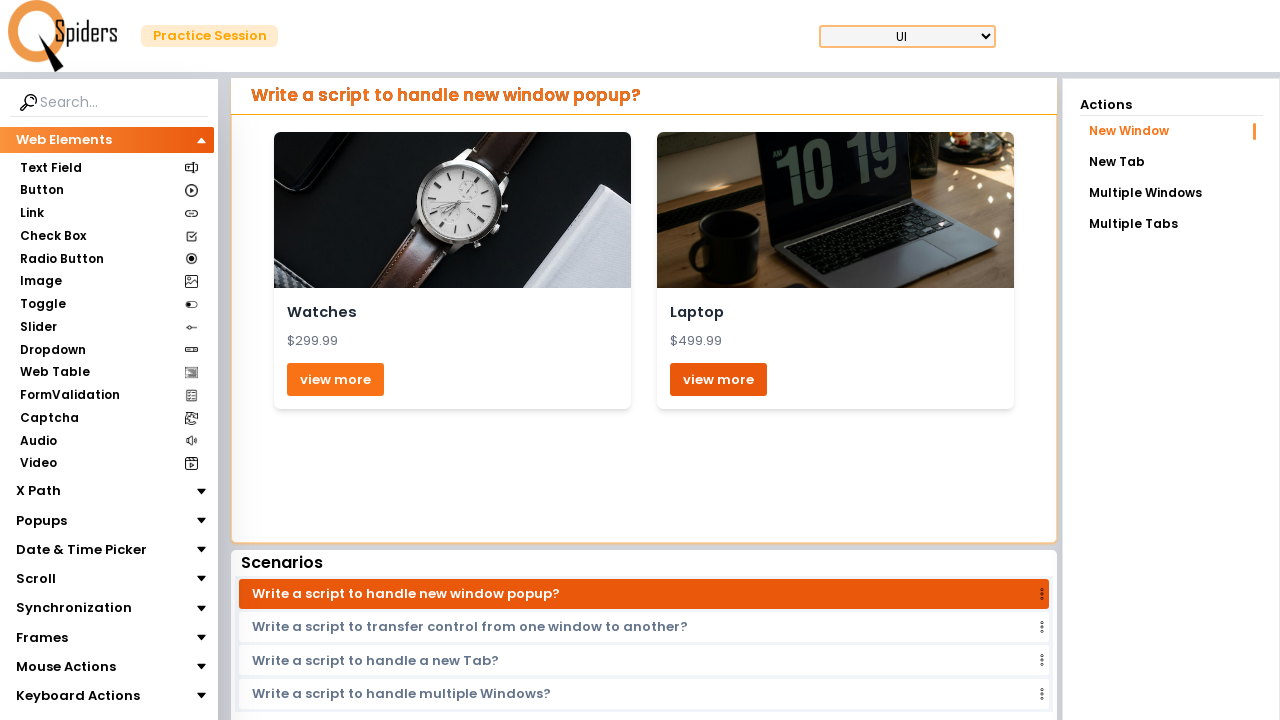